Tests the password form field by entering a password value

Starting URL: https://bonigarcia.dev/selenium-webdriver-java/web-form.html

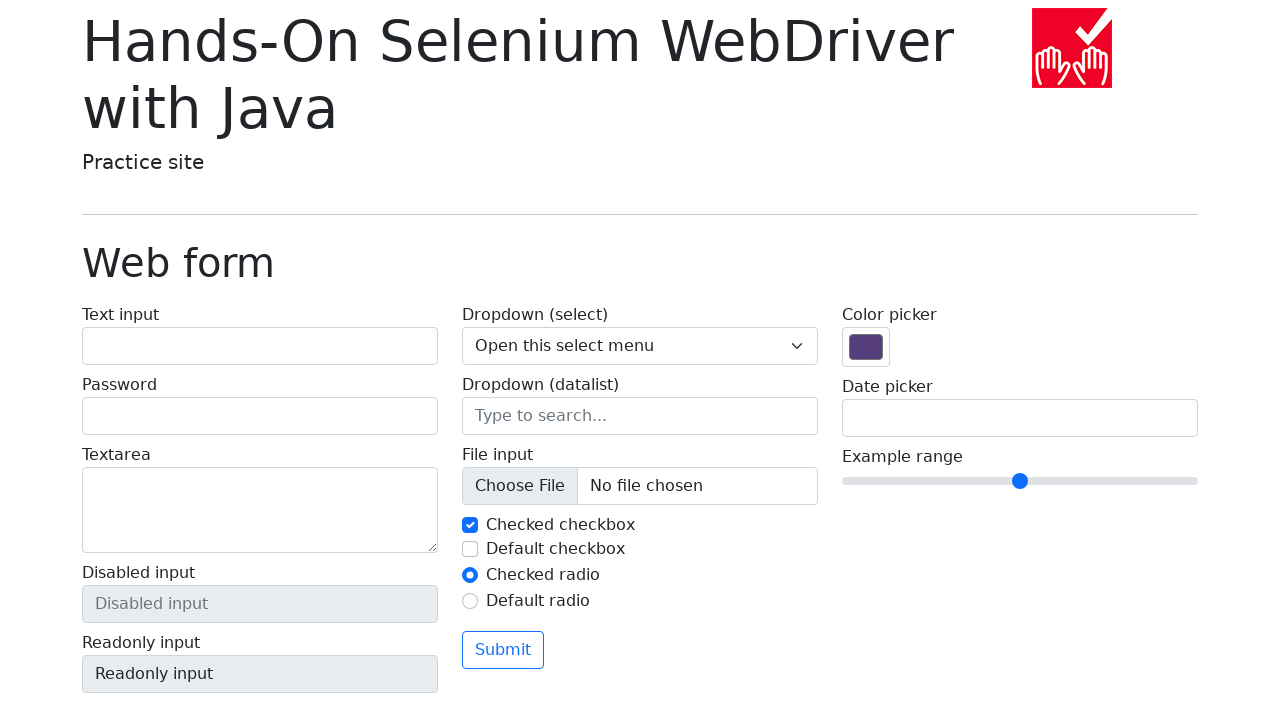

Waited for password label to appear
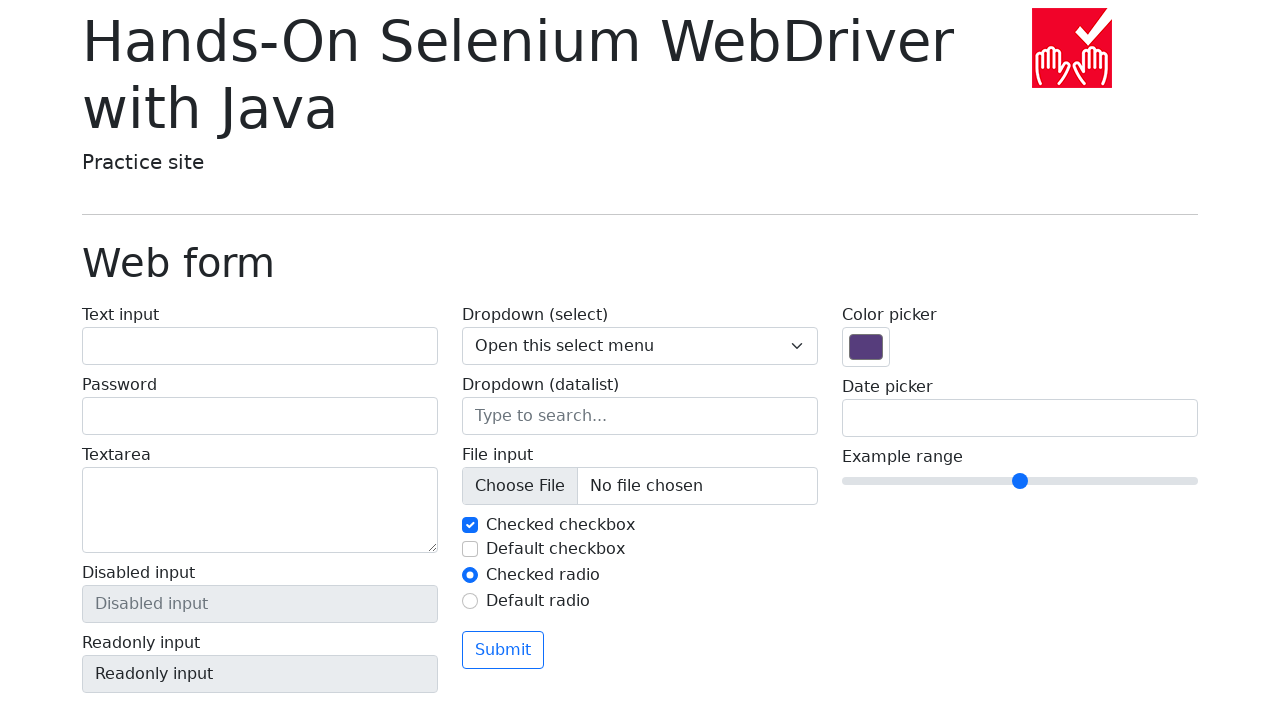

Entered password value '1234f' into password form field on input[name='my-password']
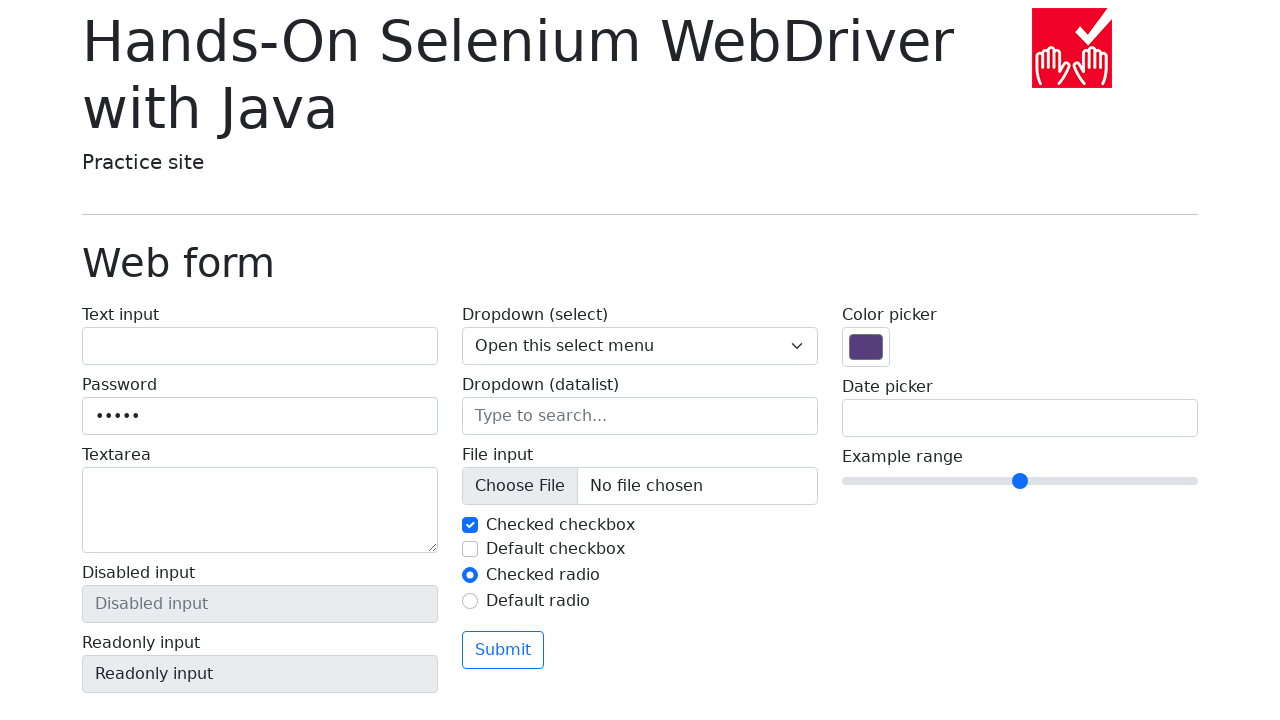

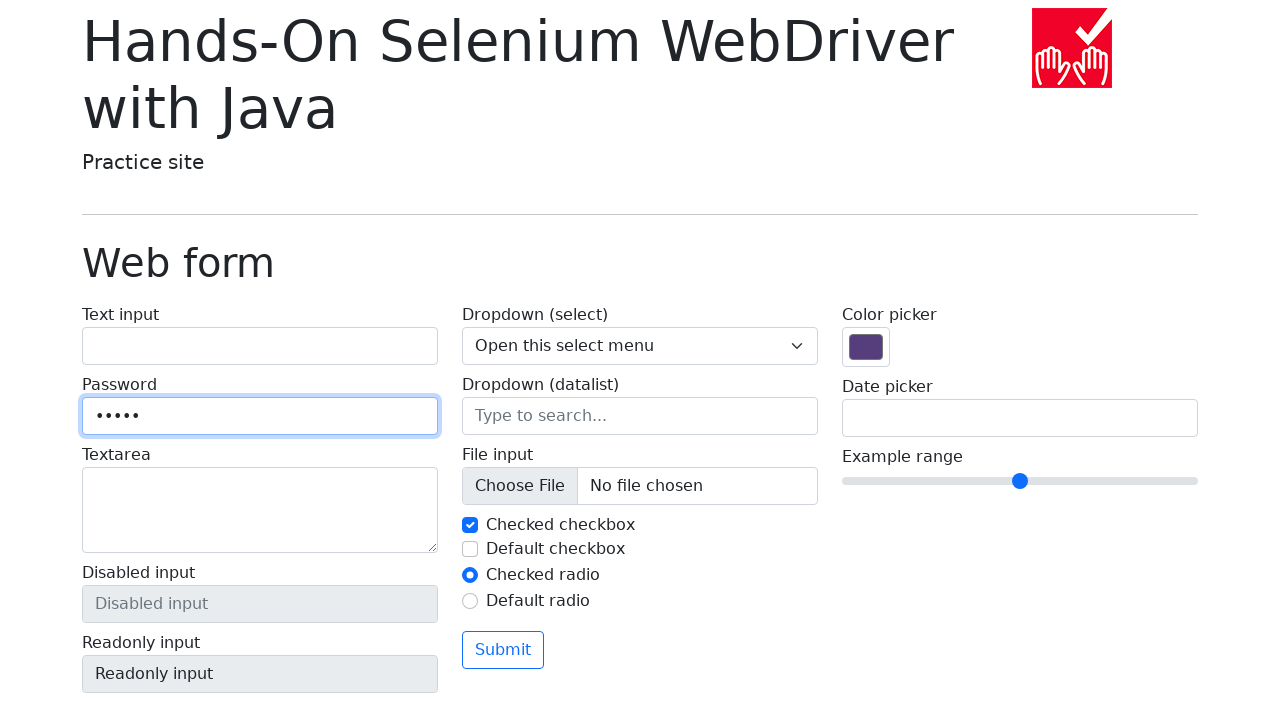